Basic navigation test that loads the Rahul Shetty Academy homepage

Starting URL: https://rahulshettyacademy.com

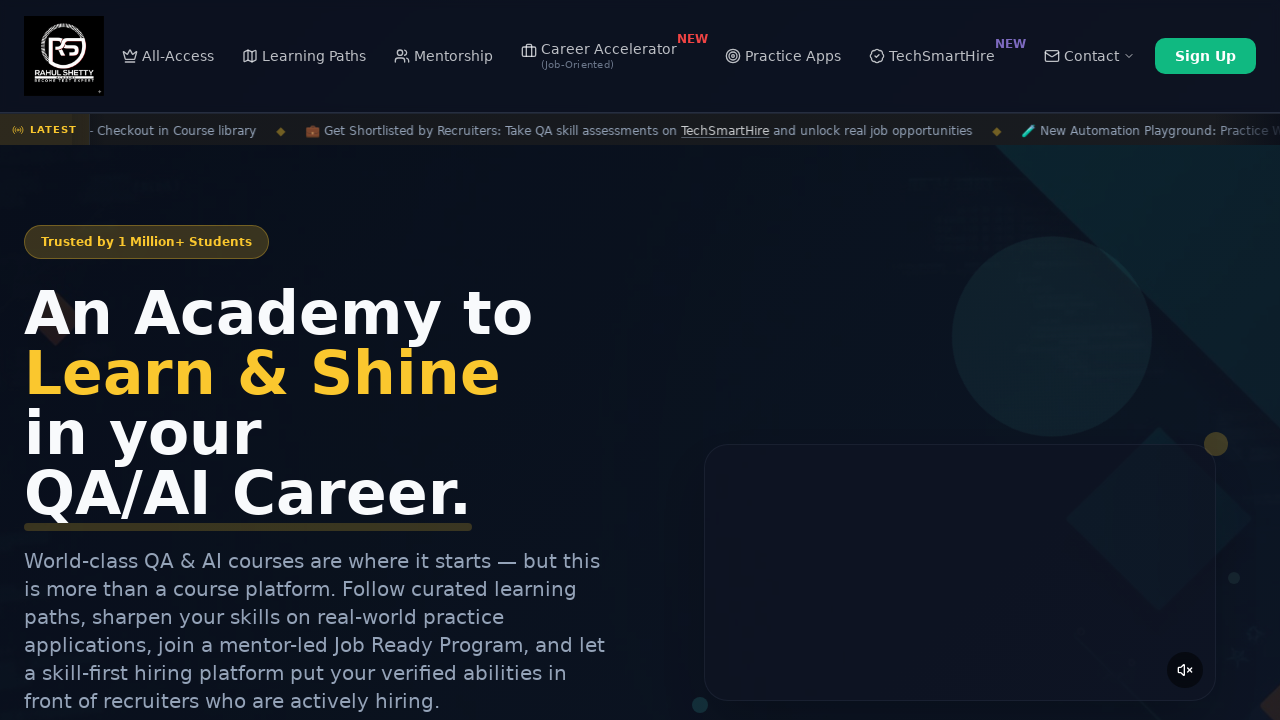

Waited for page to reach domcontentloaded state at https://rahulshettyacademy.com
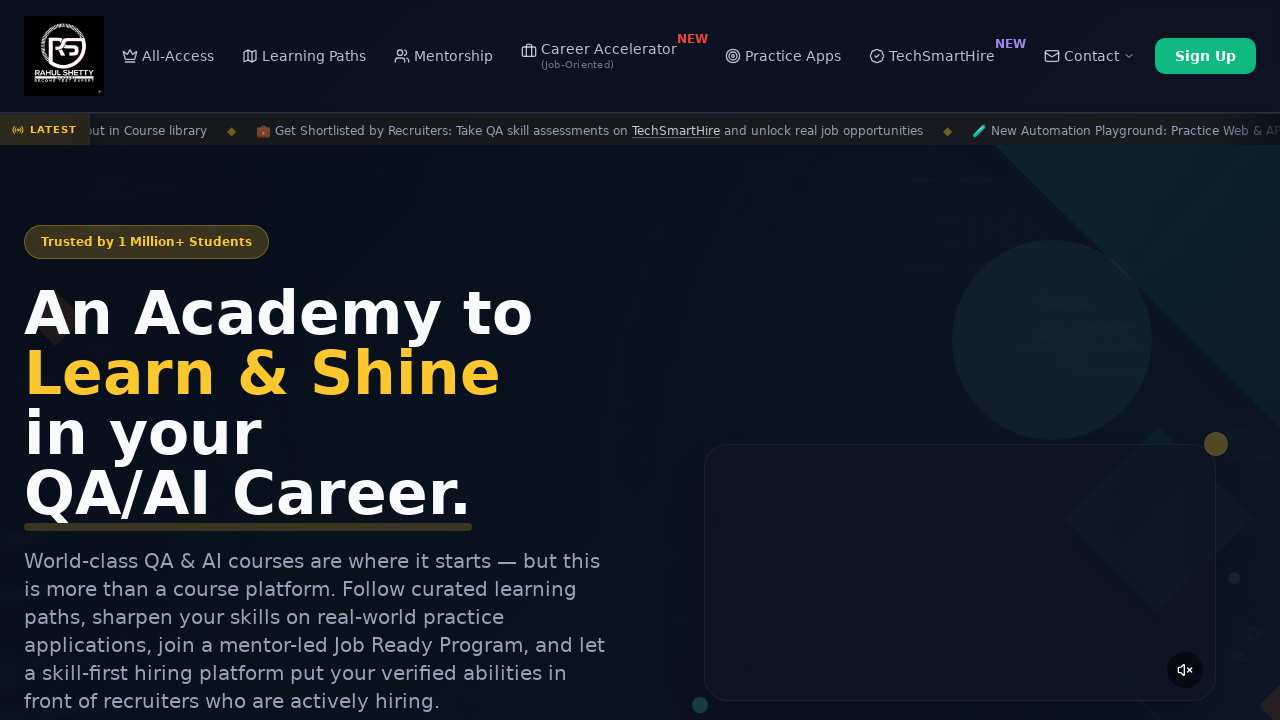

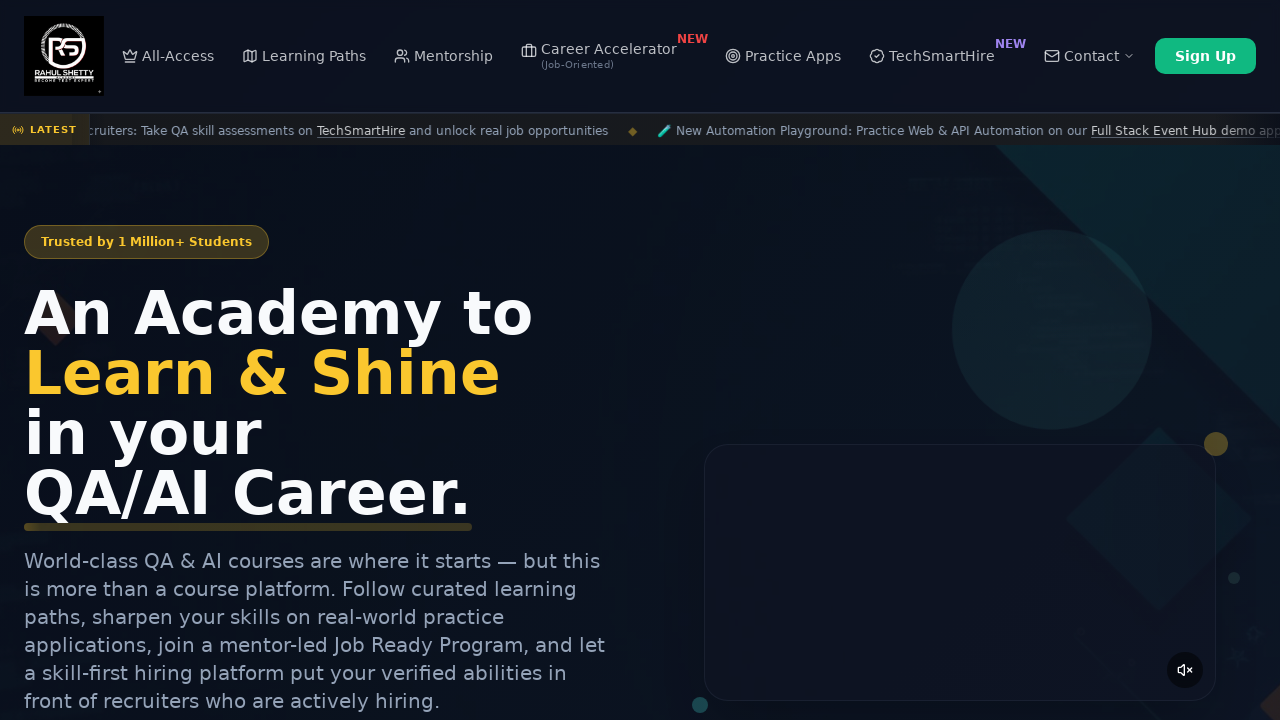